Tests navigation on USAA website by clicking the Membership link and verifying Join USAA buttons are present on the page

Starting URL: https://www.usaa.com/

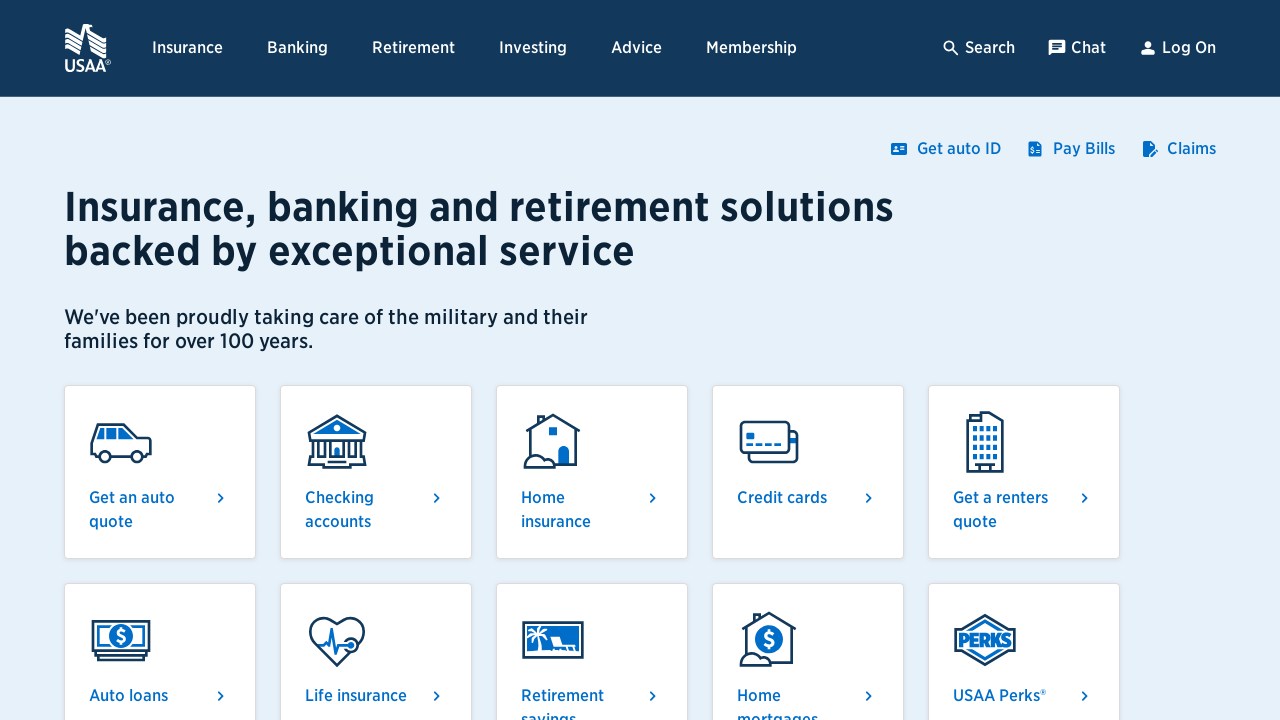

Clicked Membership link at (752, 48) on xpath=//a[text()='Membership']
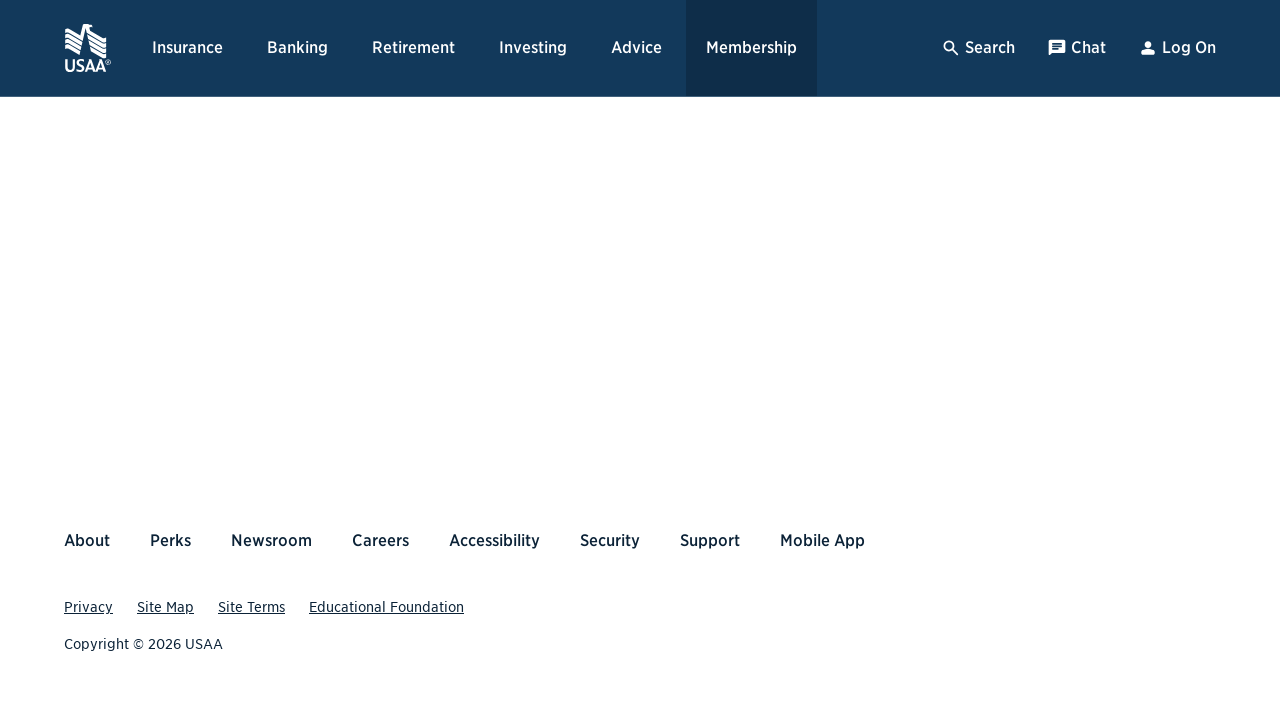

Join USAA selector loaded on page
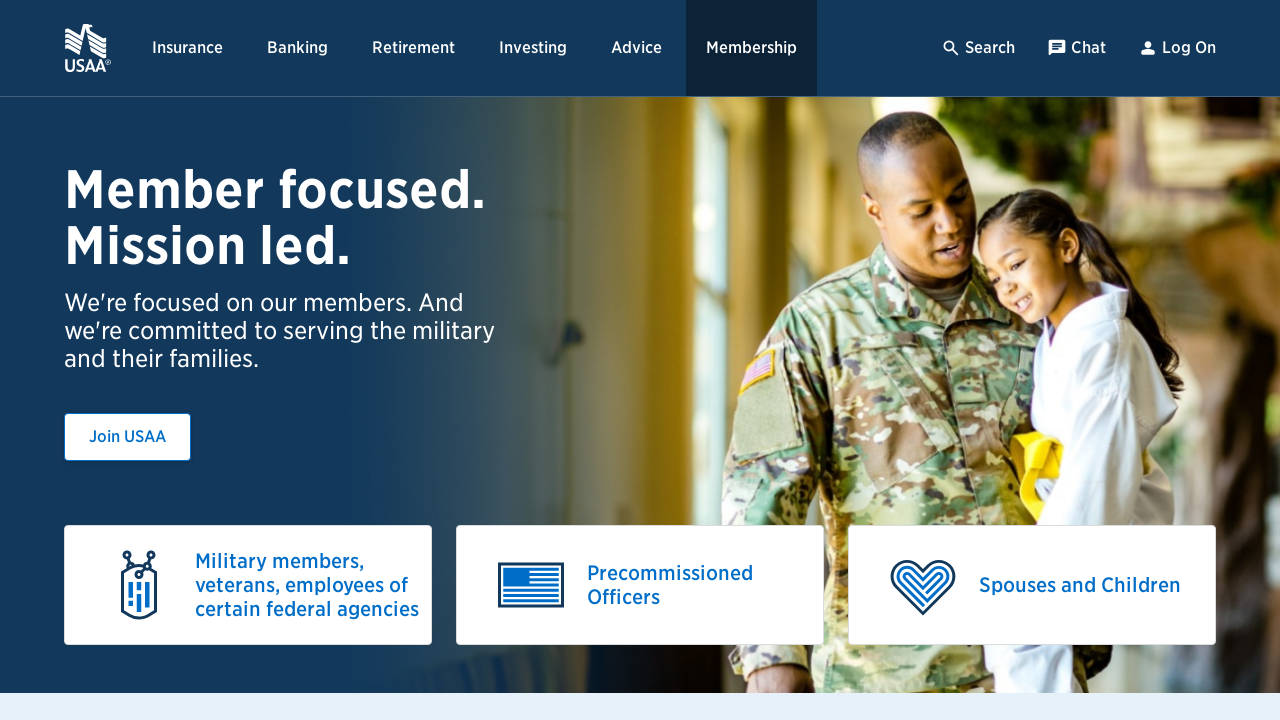

Located Join USAA elements
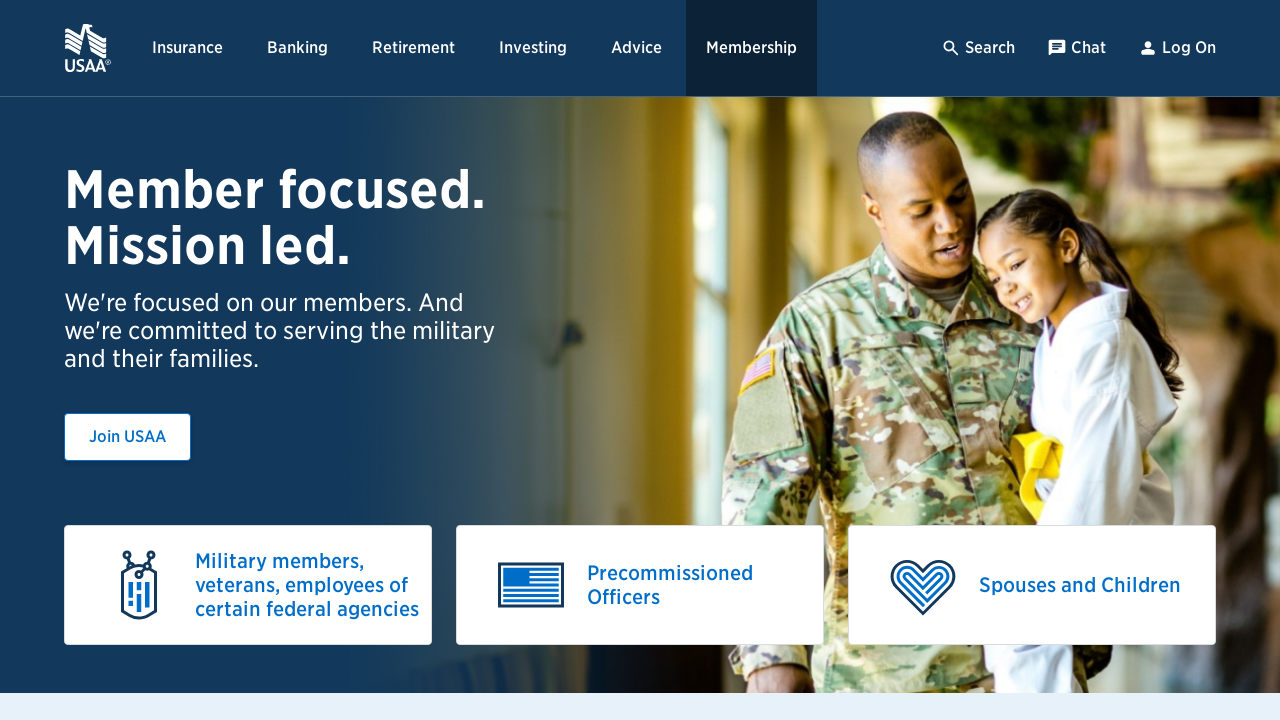

First Join USAA button is visible and ready
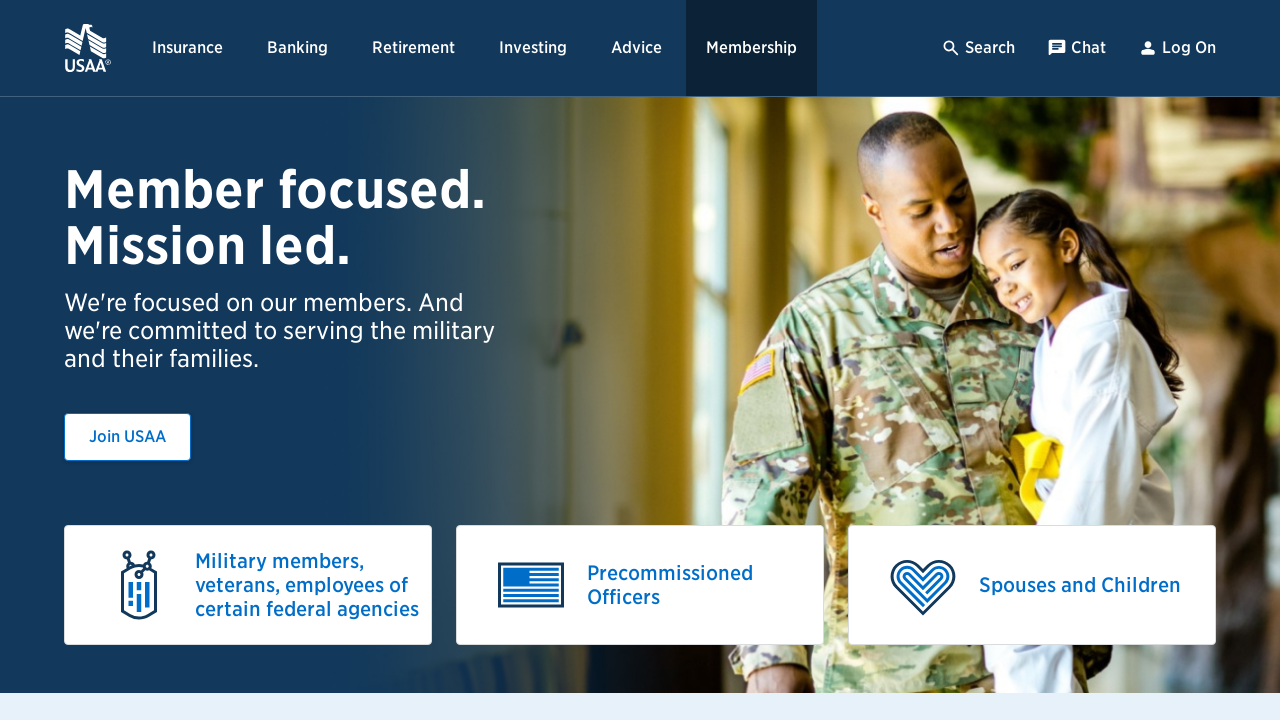

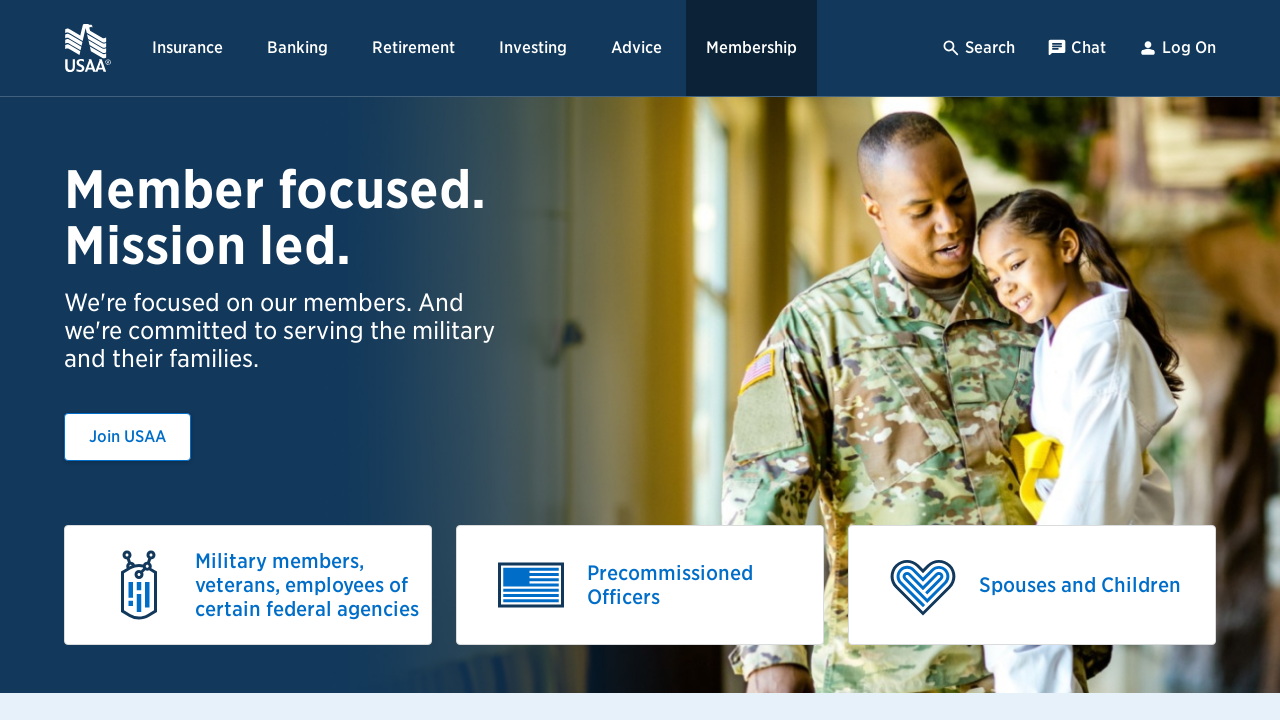